Navigates to the WebDriverIO website and retrieves the page title to verify the page loaded correctly

Starting URL: https://webdriver.io

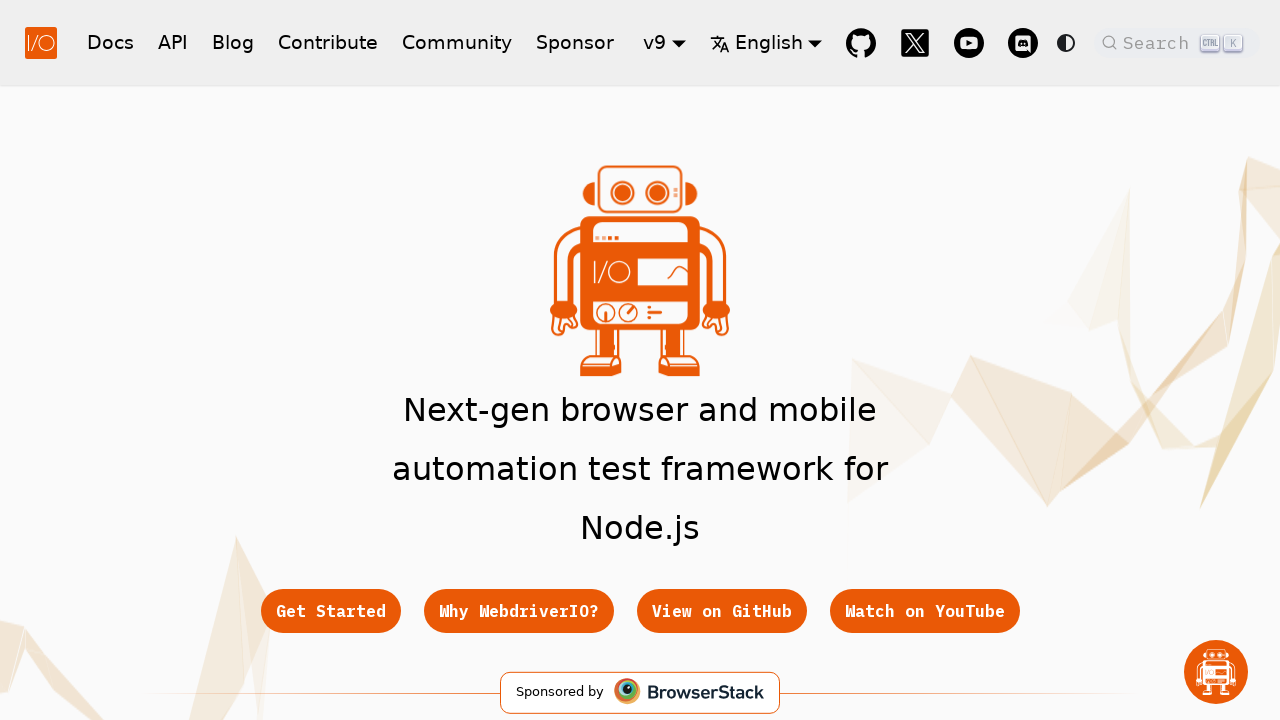

Navigated to https://webdriver.io
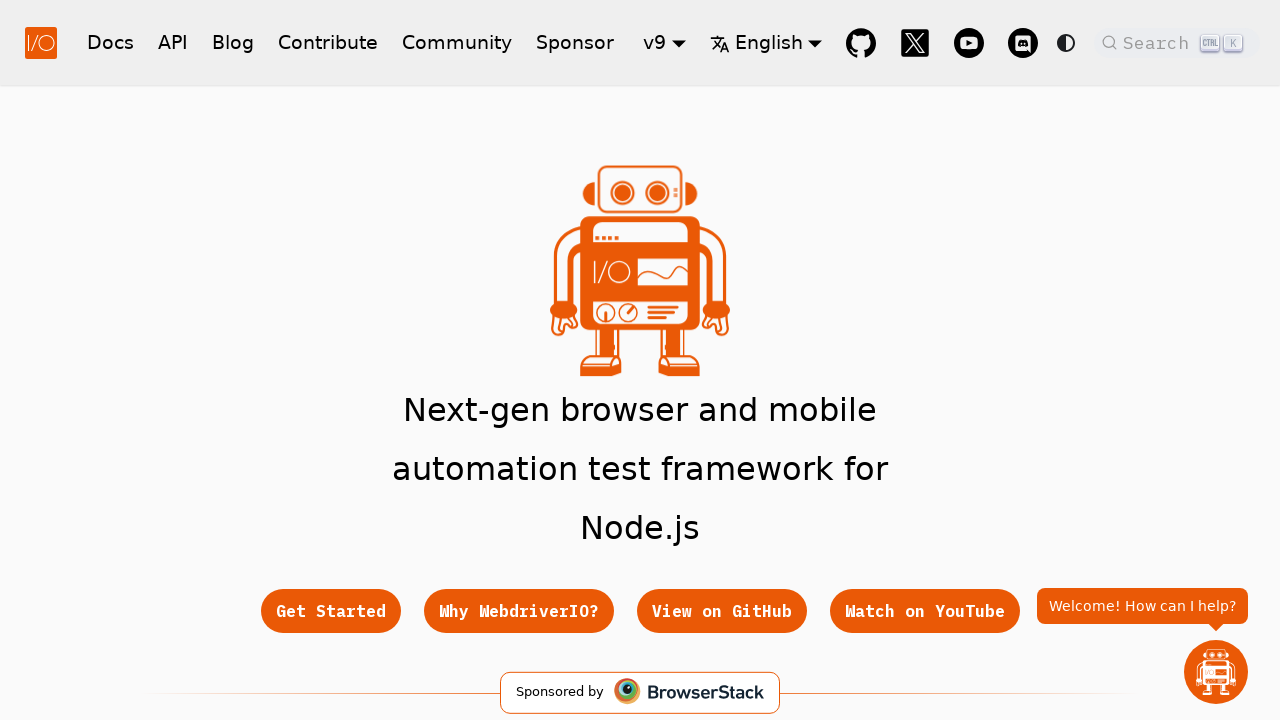

Retrieved page title
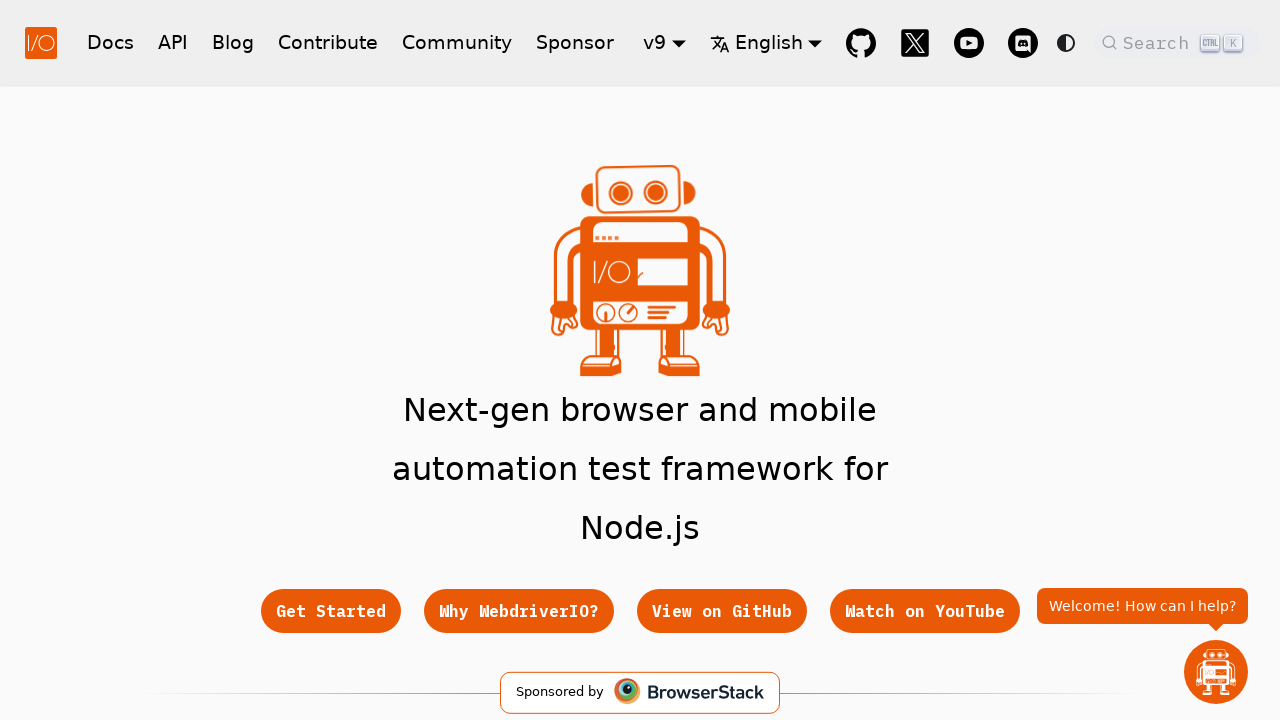

Verified page title is not empty
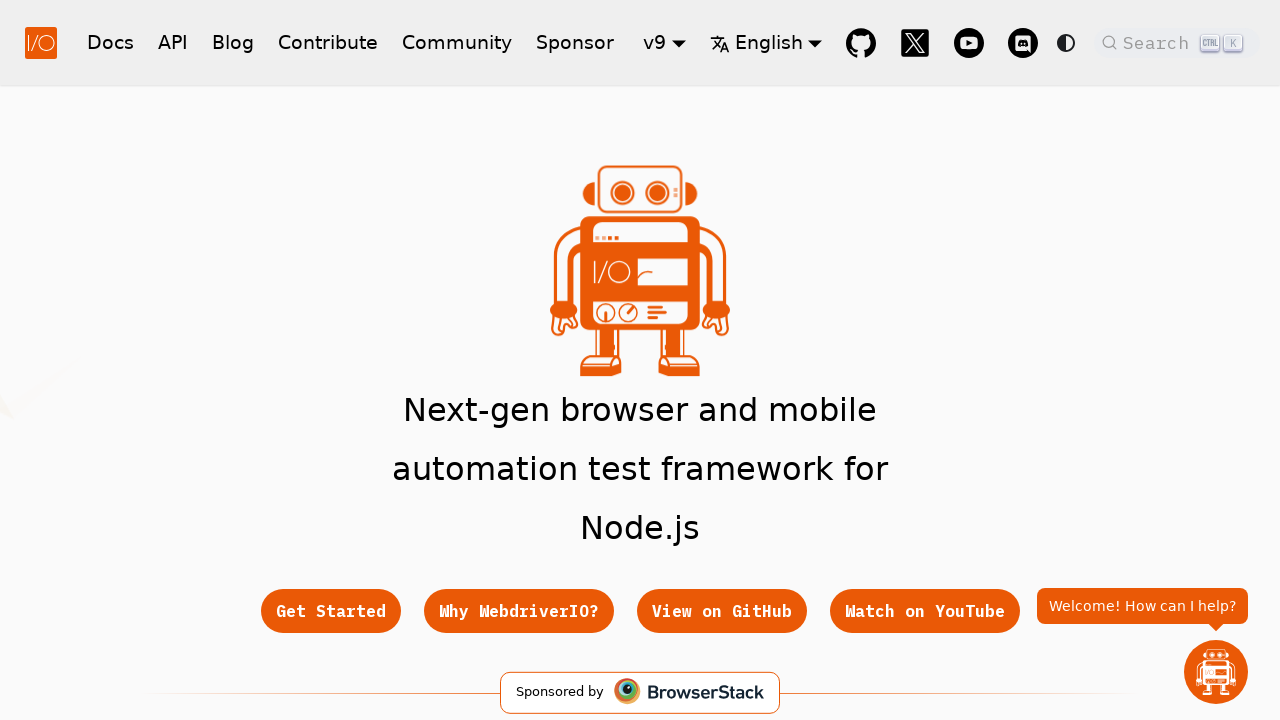

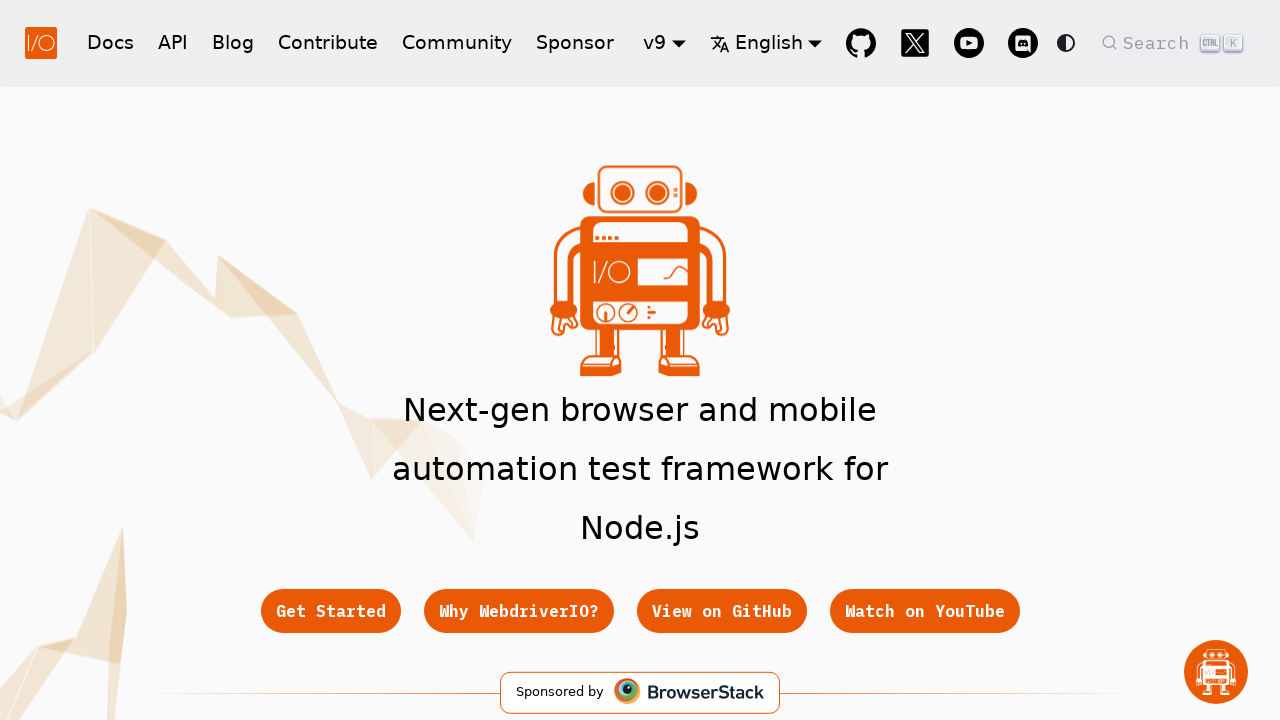